Tests mobile navigation by emulating a mobile viewport, clicking the navbar toggler icon to open the mobile menu, and then clicking the Library link.

Starting URL: https://rahulshettyacademy.com/angularAppdemo/

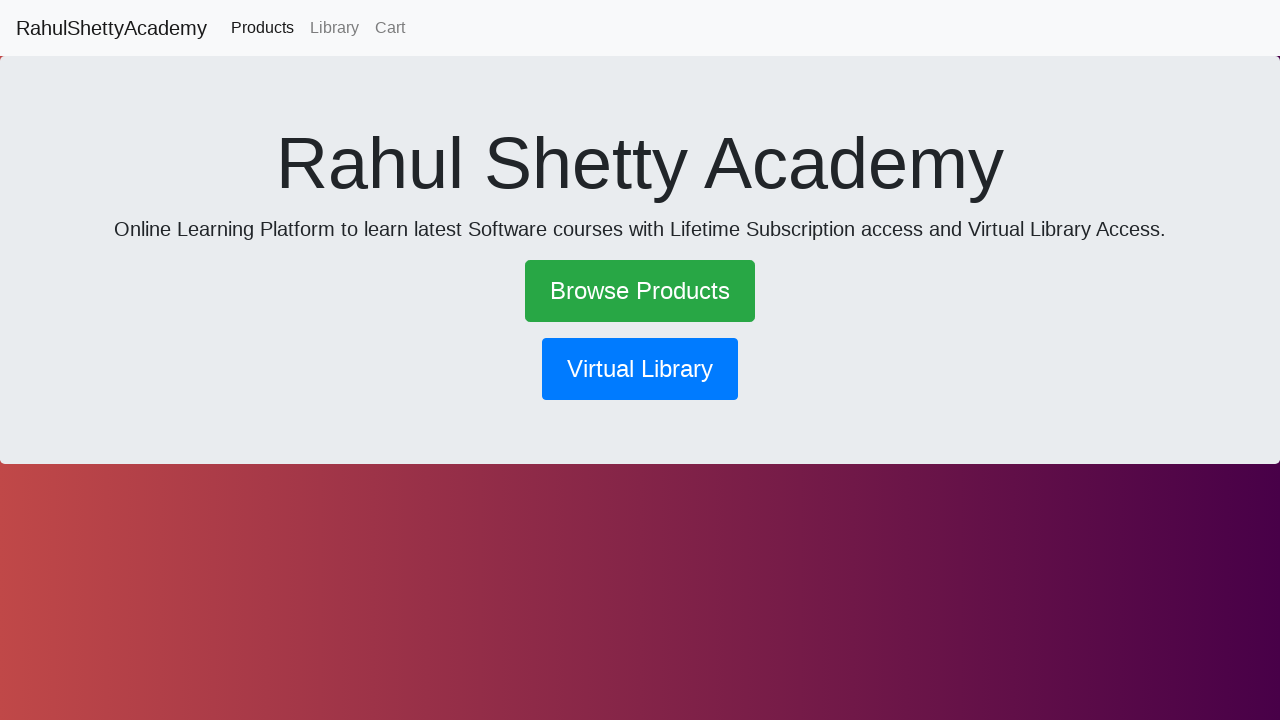

Set mobile viewport to 600x1000 pixels
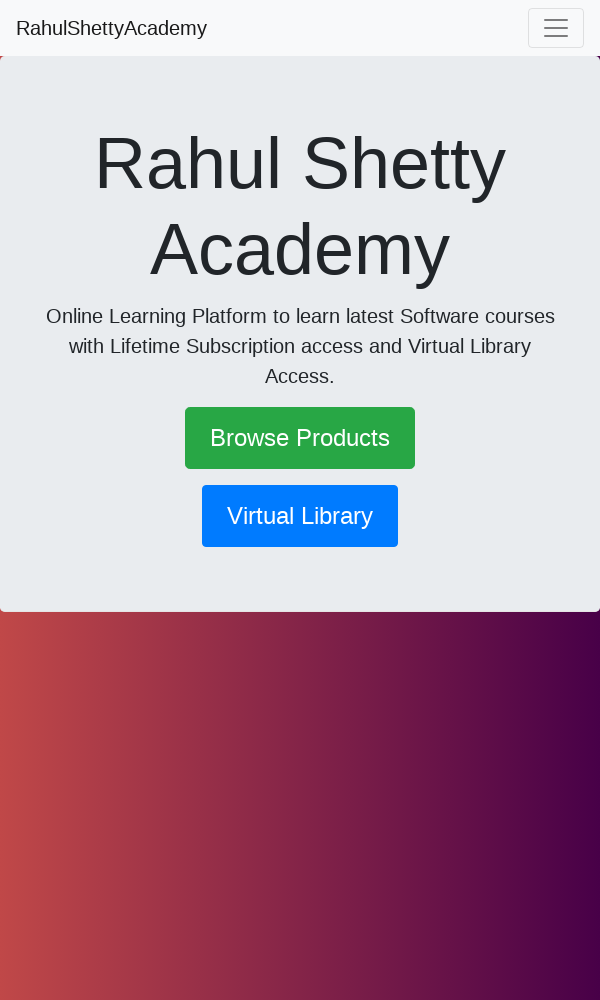

Clicked navbar toggler icon to open mobile menu at (556, 28) on .navbar-toggler-icon
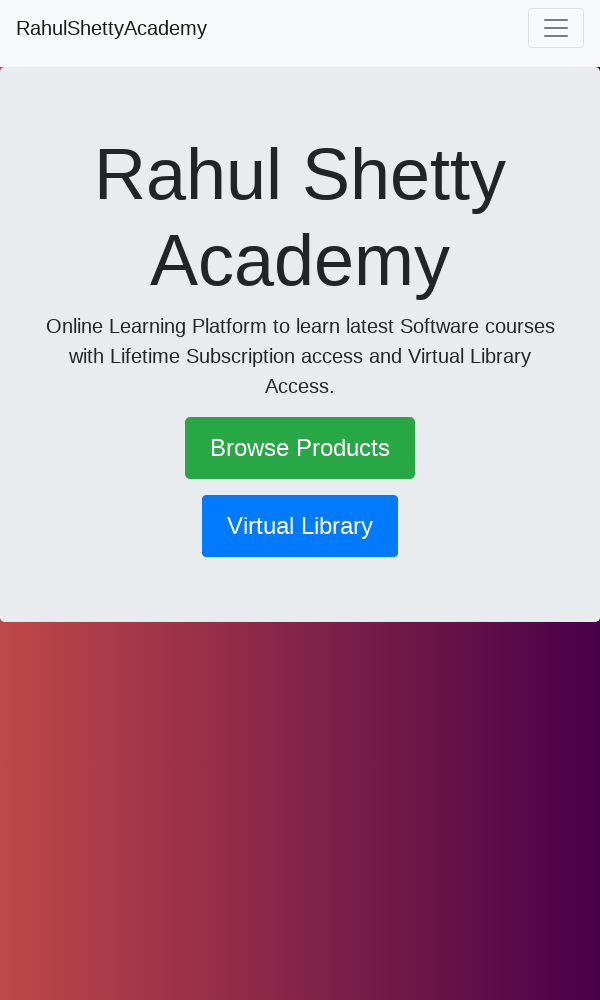

Waited 1000ms for mobile menu to appear
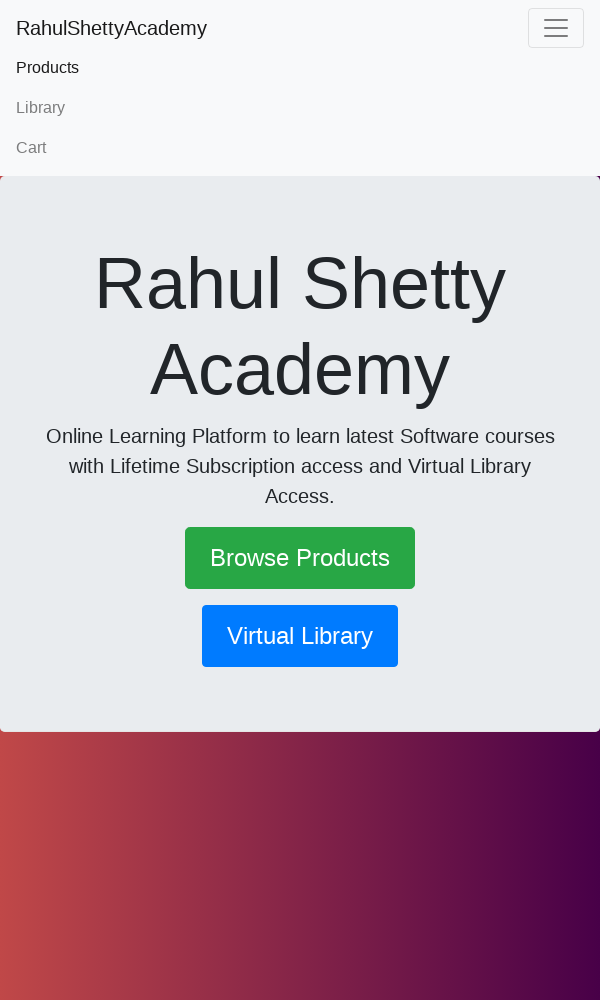

Clicked Library link in mobile menu at (300, 108) on xpath=//a[normalize-space()='Library']
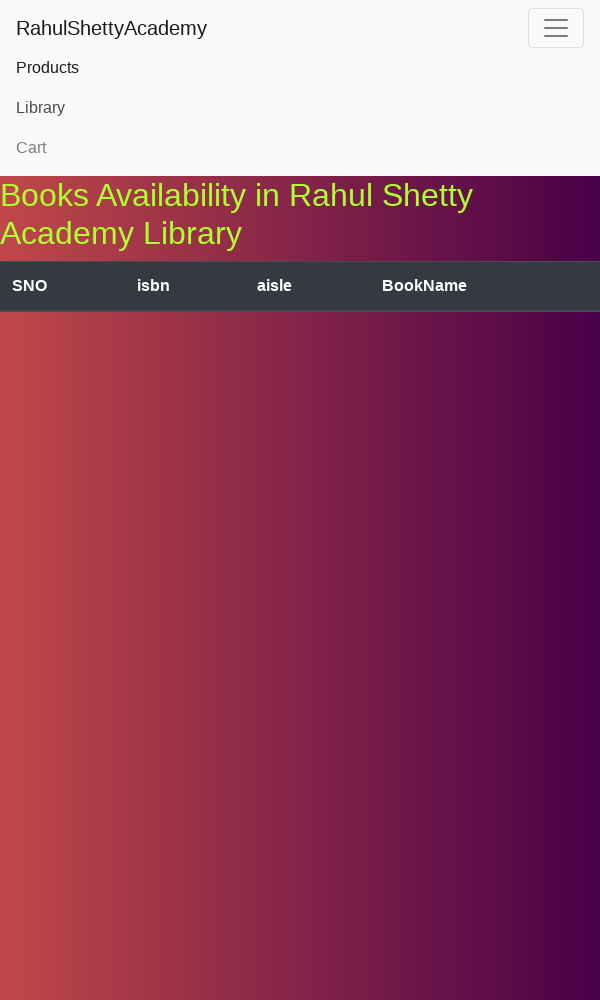

Waited for page navigation to complete (networkidle)
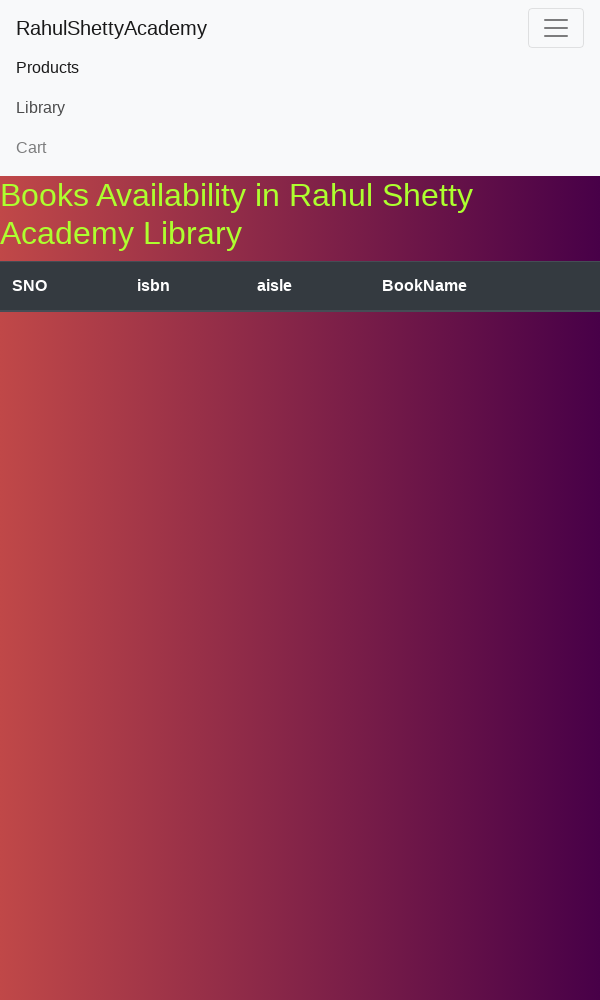

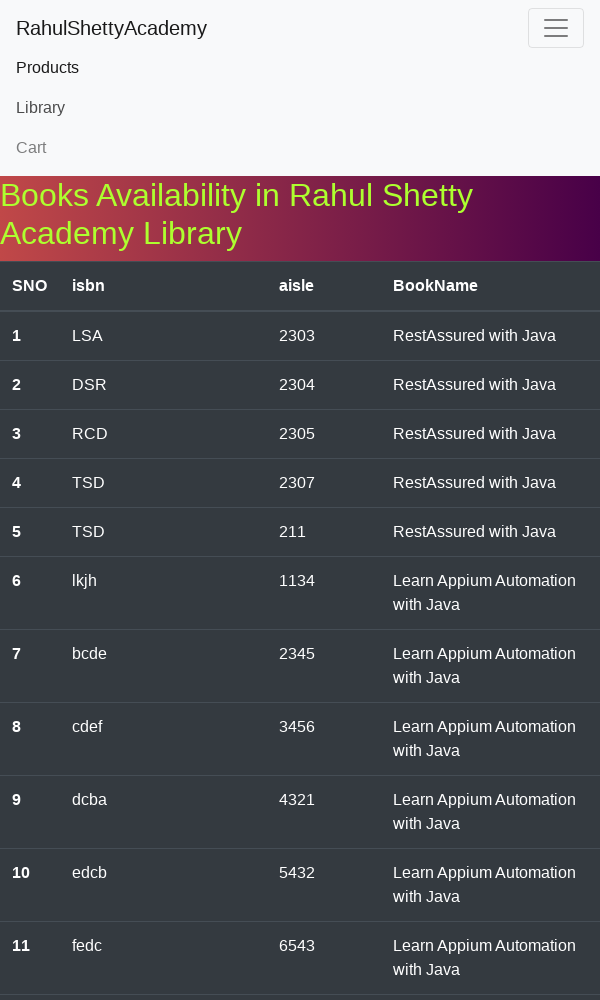